Tests prompt dialog by dismissing it and verifying null is returned

Starting URL: https://testpages.eviltester.com/styled/alerts/alert-test.html

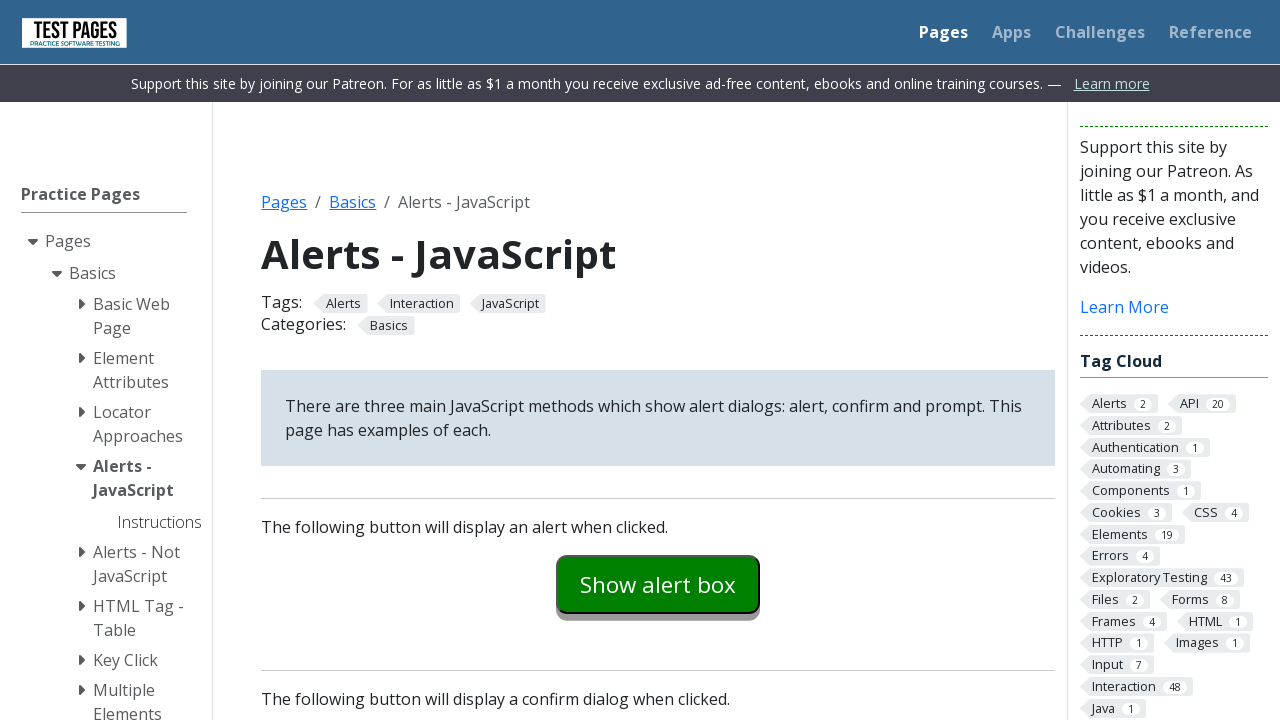

Navigated to alert test page
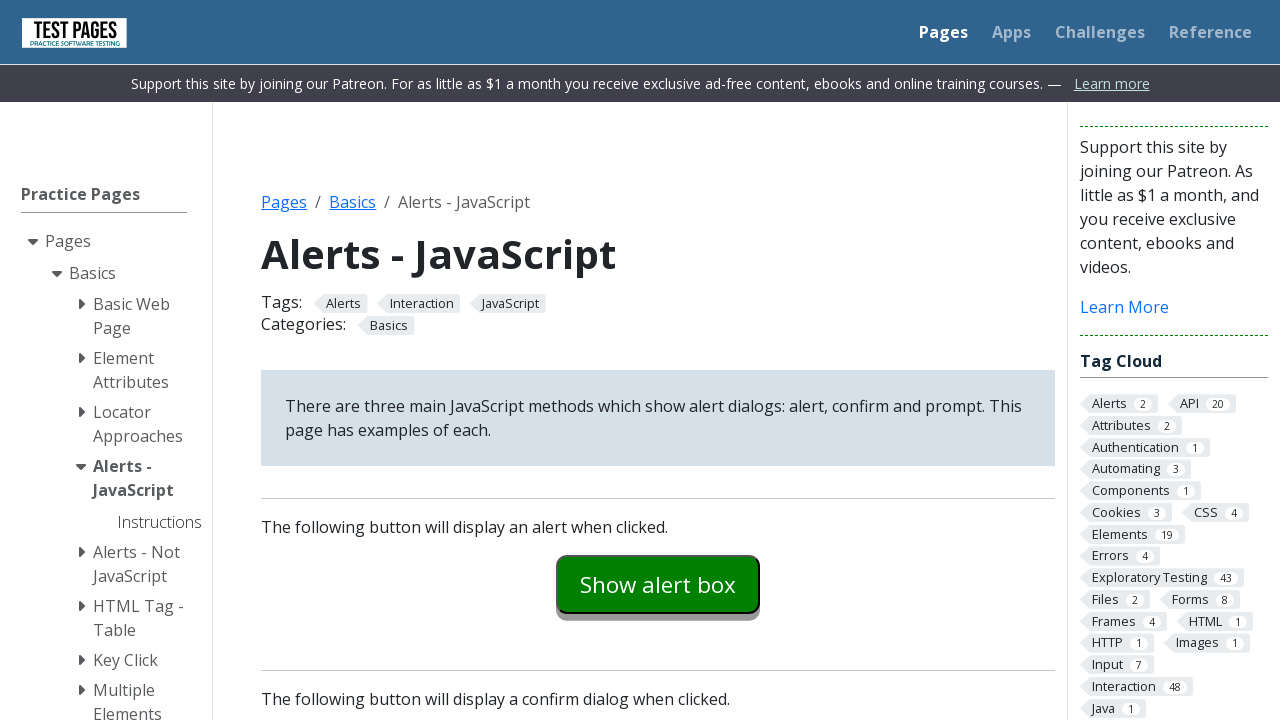

Set up dialog handler to dismiss prompts
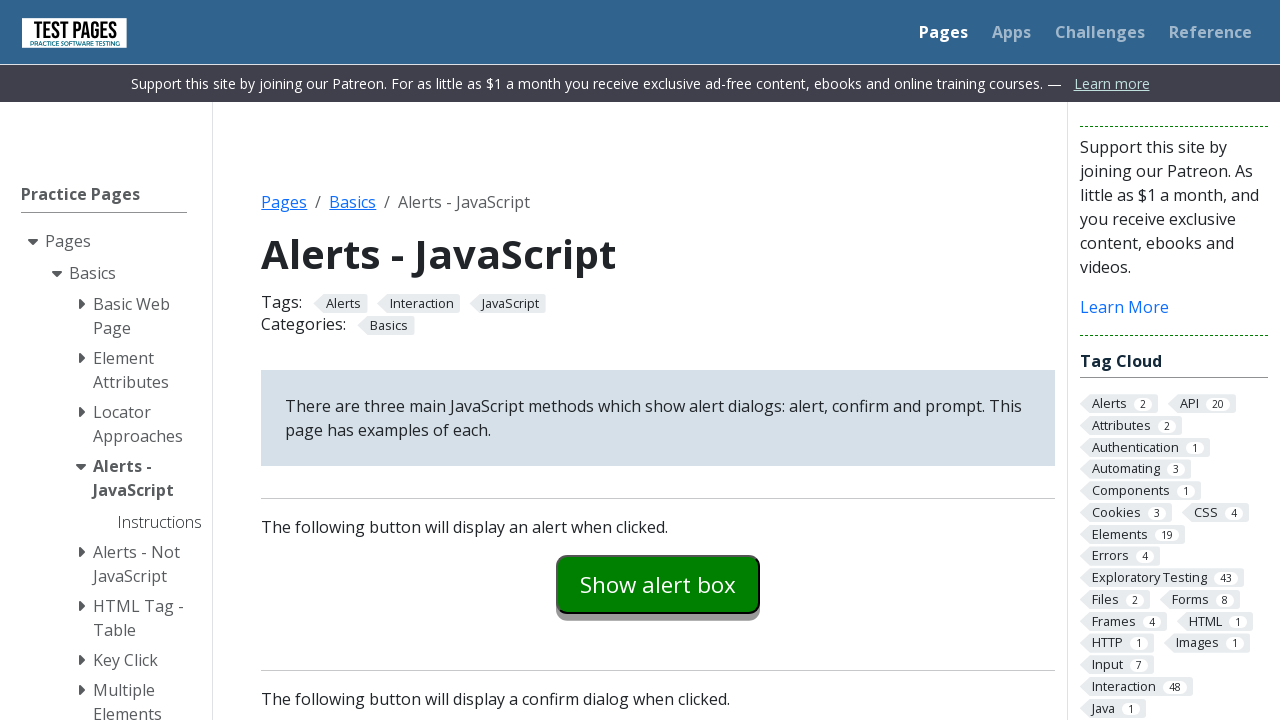

Clicked prompt example button at (658, 360) on #promptexample
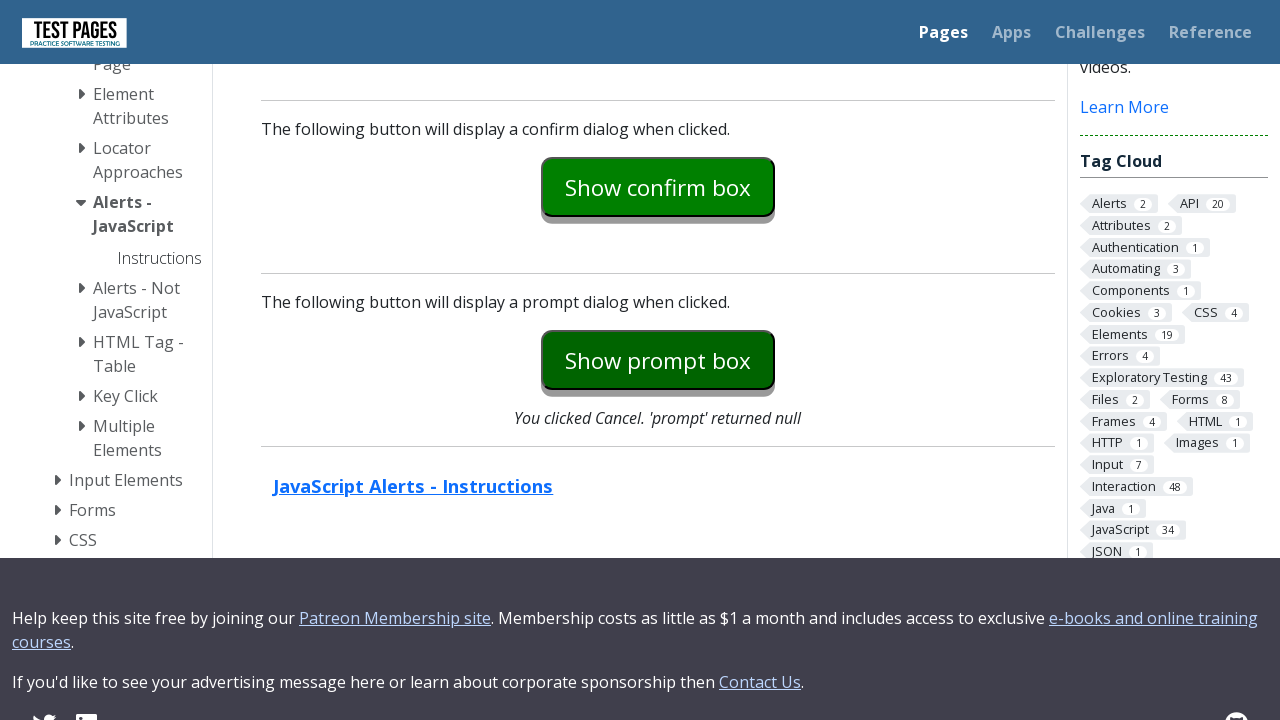

Prompt explanation text loaded after dismissing dialog
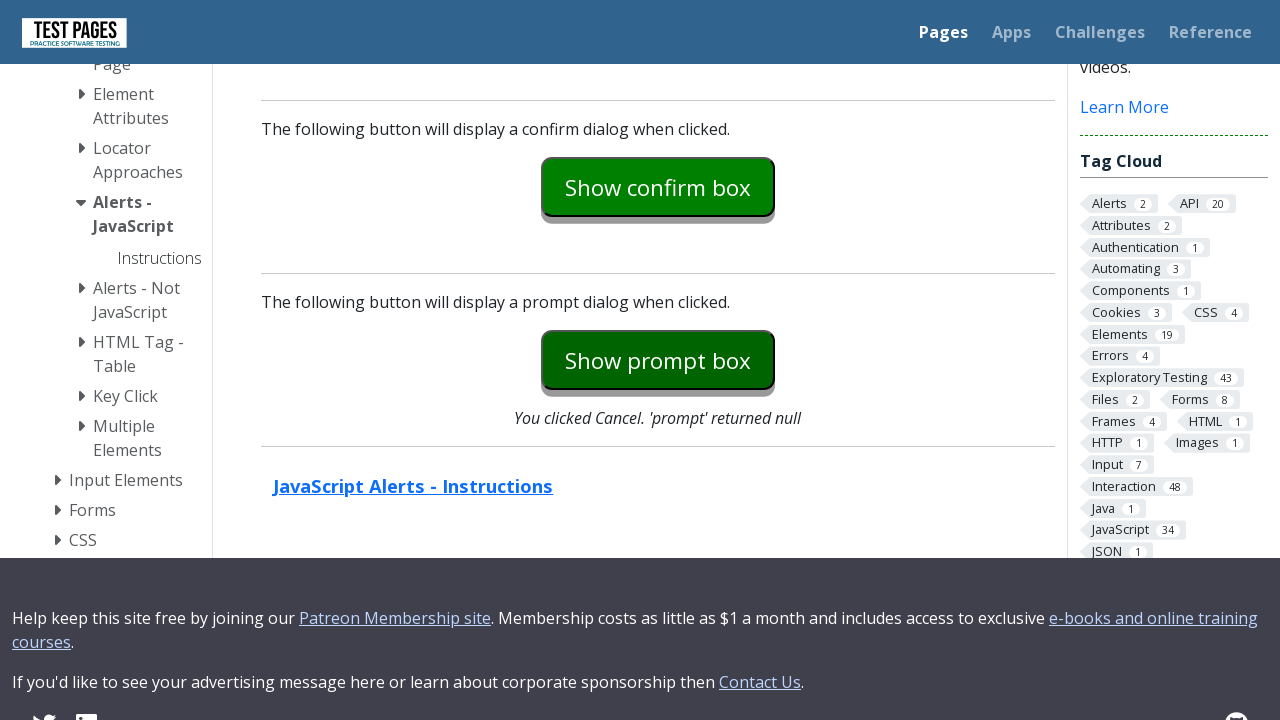

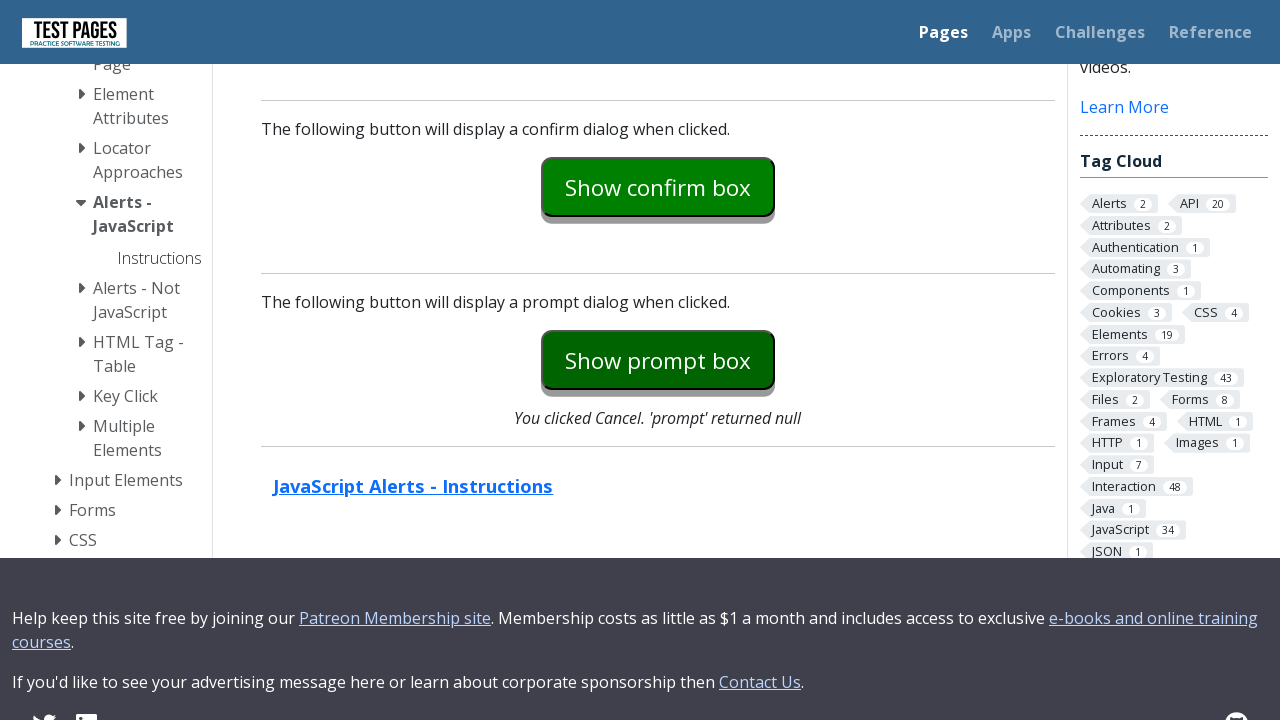